Tests advanced mouse interactions including double-click and right-click on buttons, verifying that confirmation messages appear after each action

Starting URL: https://demoqa.com/buttons

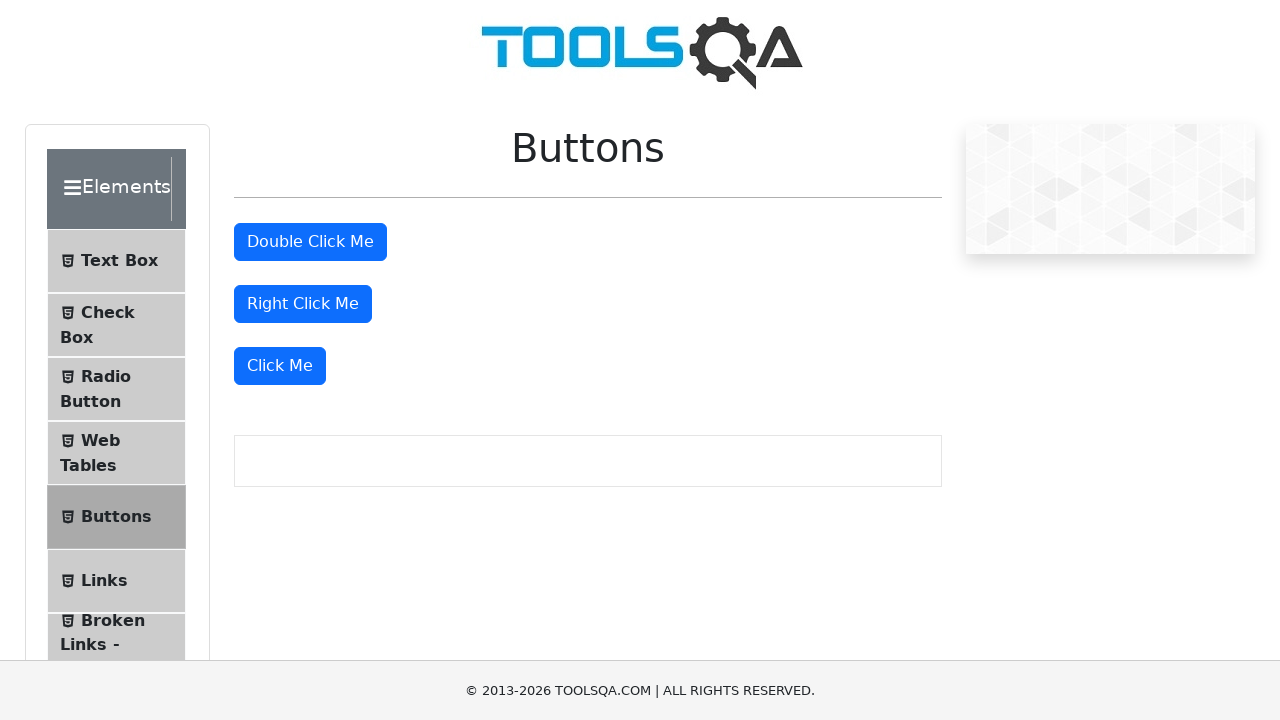

Double-clicked on the double click button at (310, 242) on #doubleClickBtn
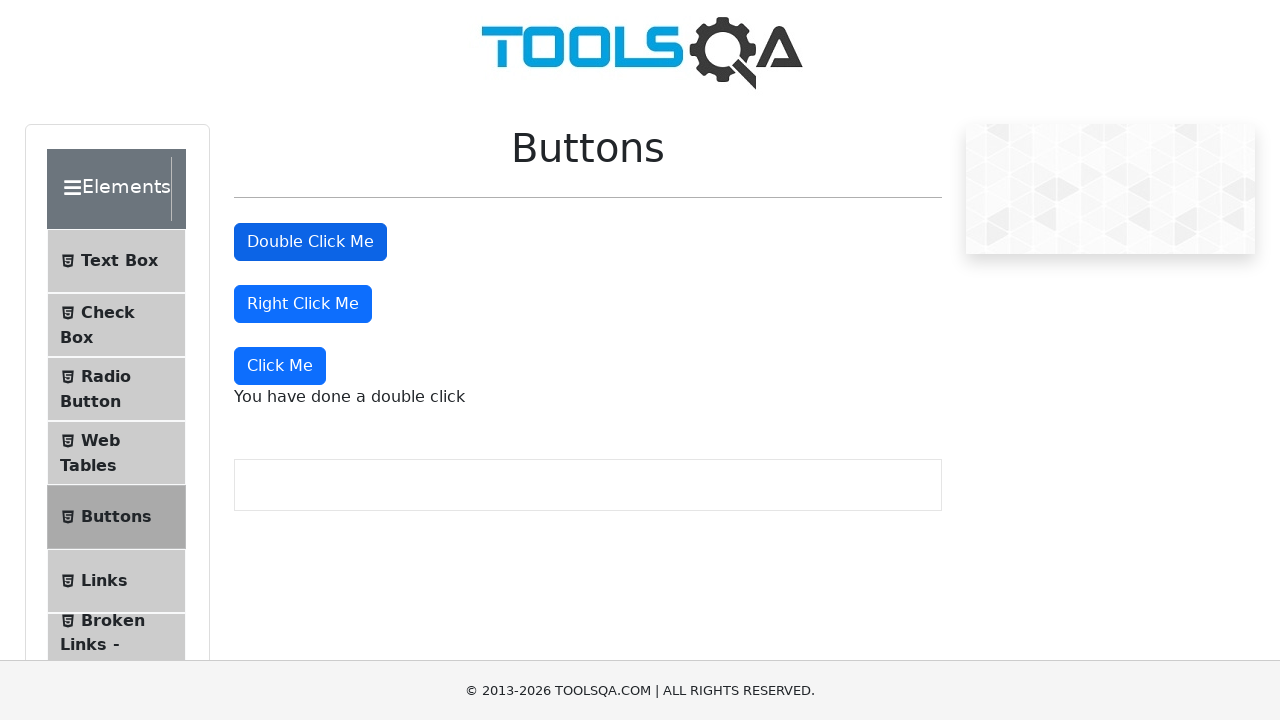

Double-click confirmation message appeared
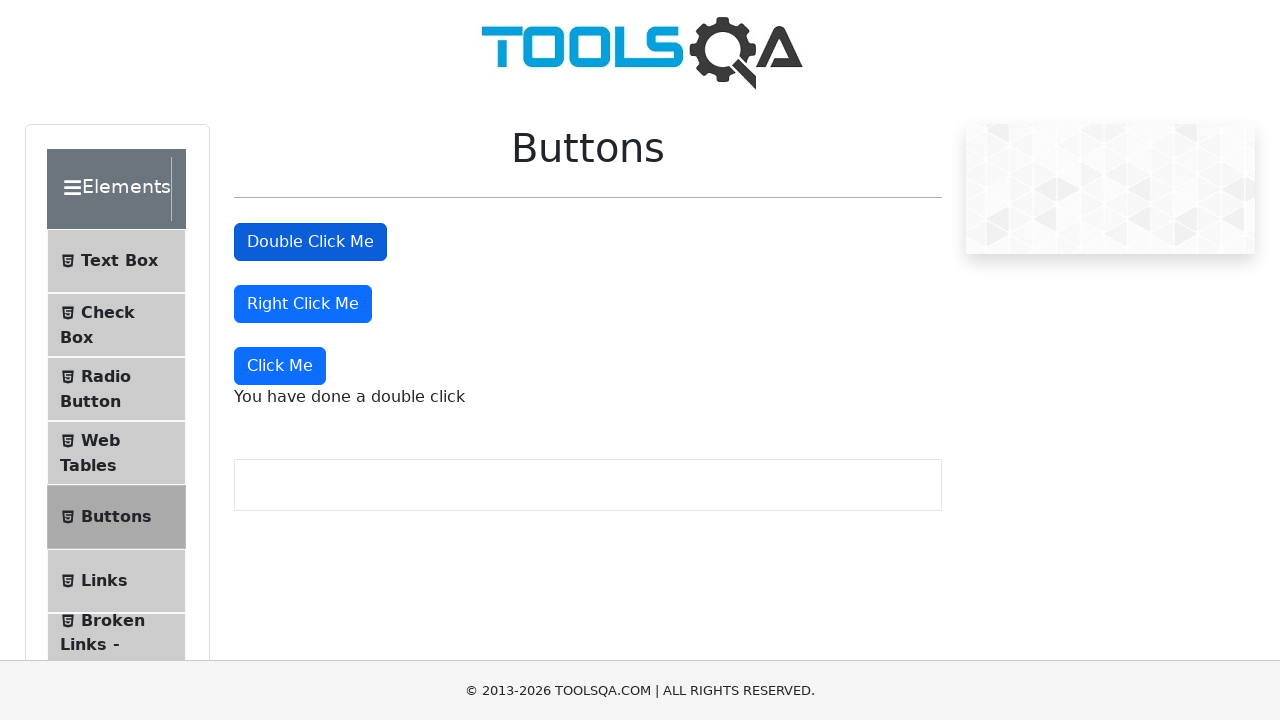

Right-clicked on the right click button at (303, 304) on #rightClickBtn
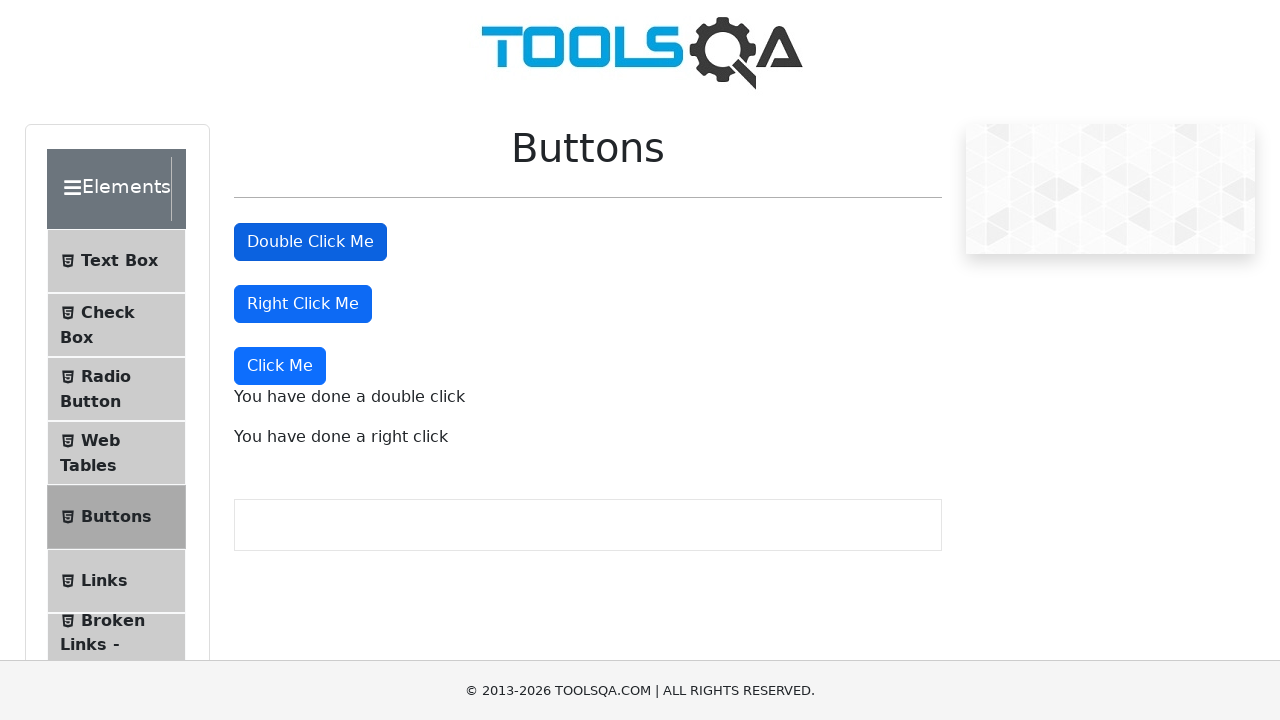

Right-click confirmation message appeared
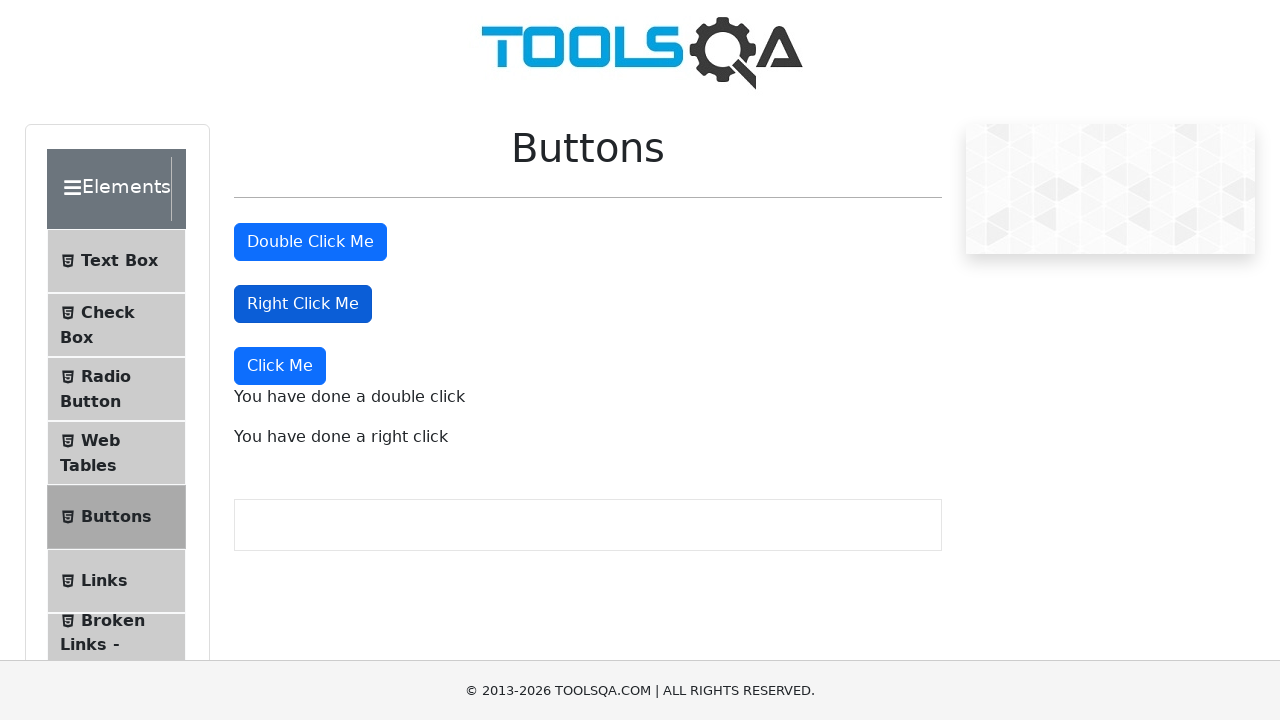

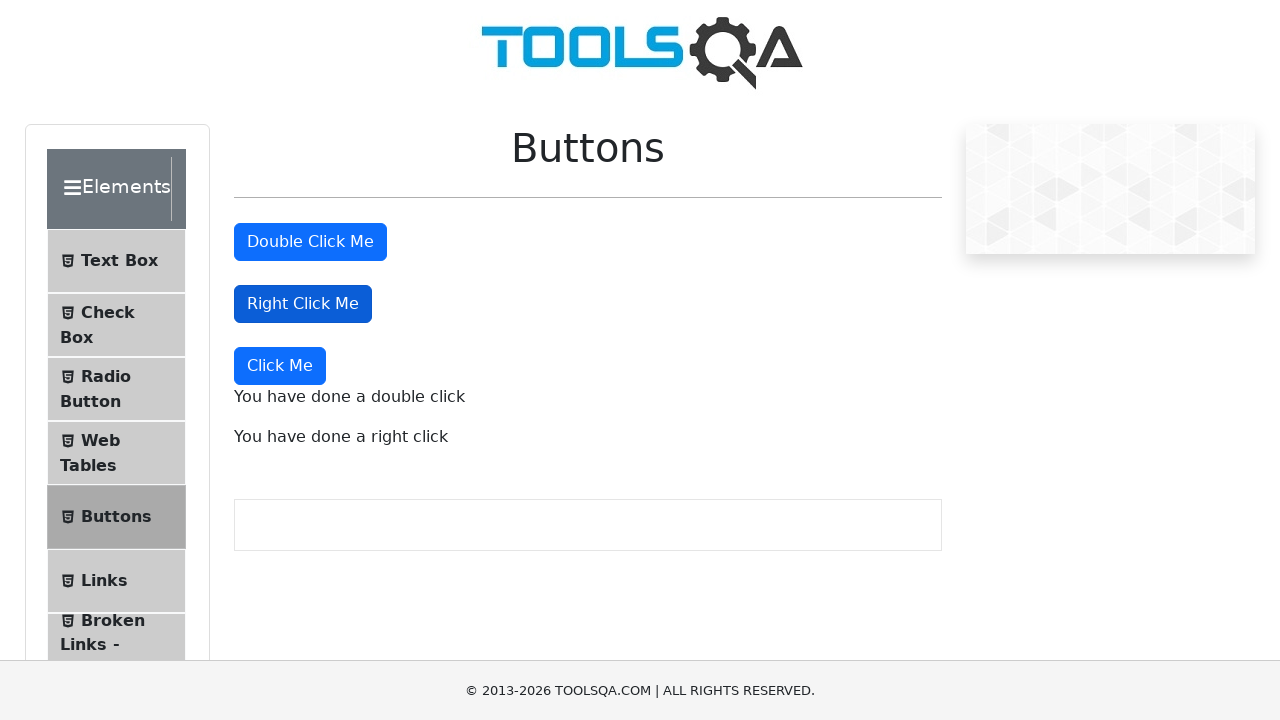